Navigates to Python.org homepage and verifies that upcoming events are displayed in the events widget

Starting URL: https://www.python.org/

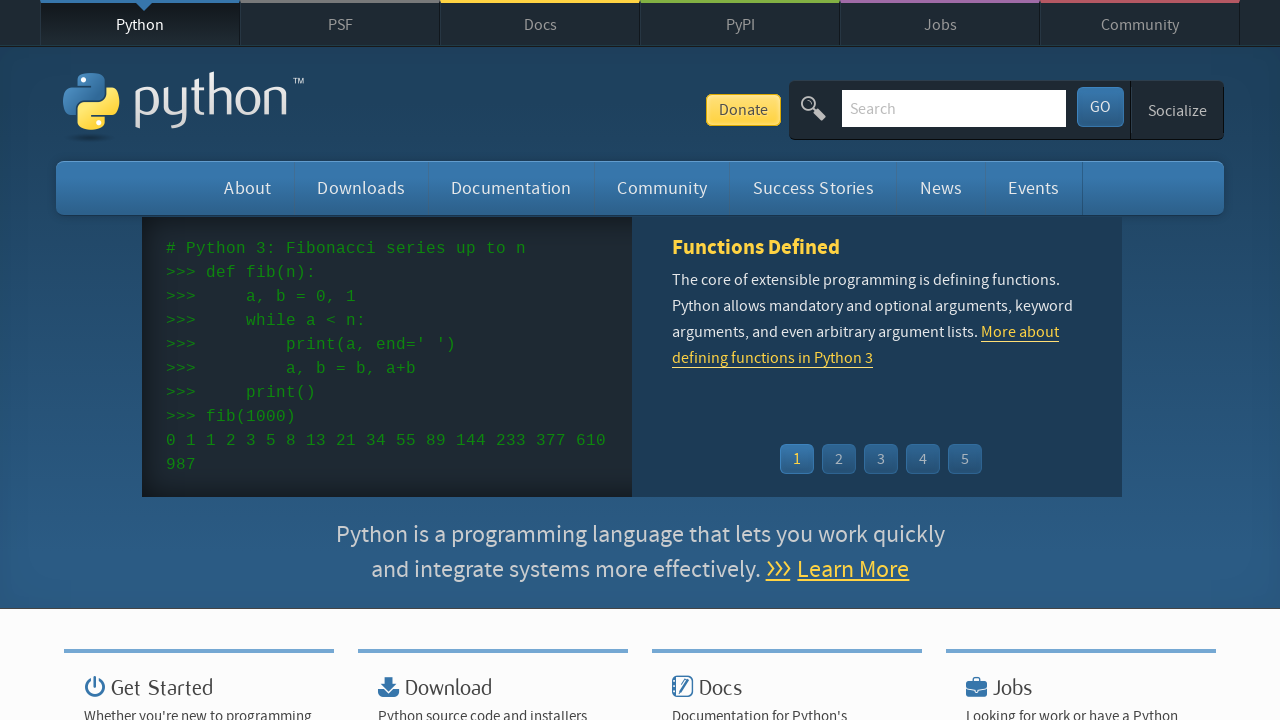

Navigated to Python.org homepage
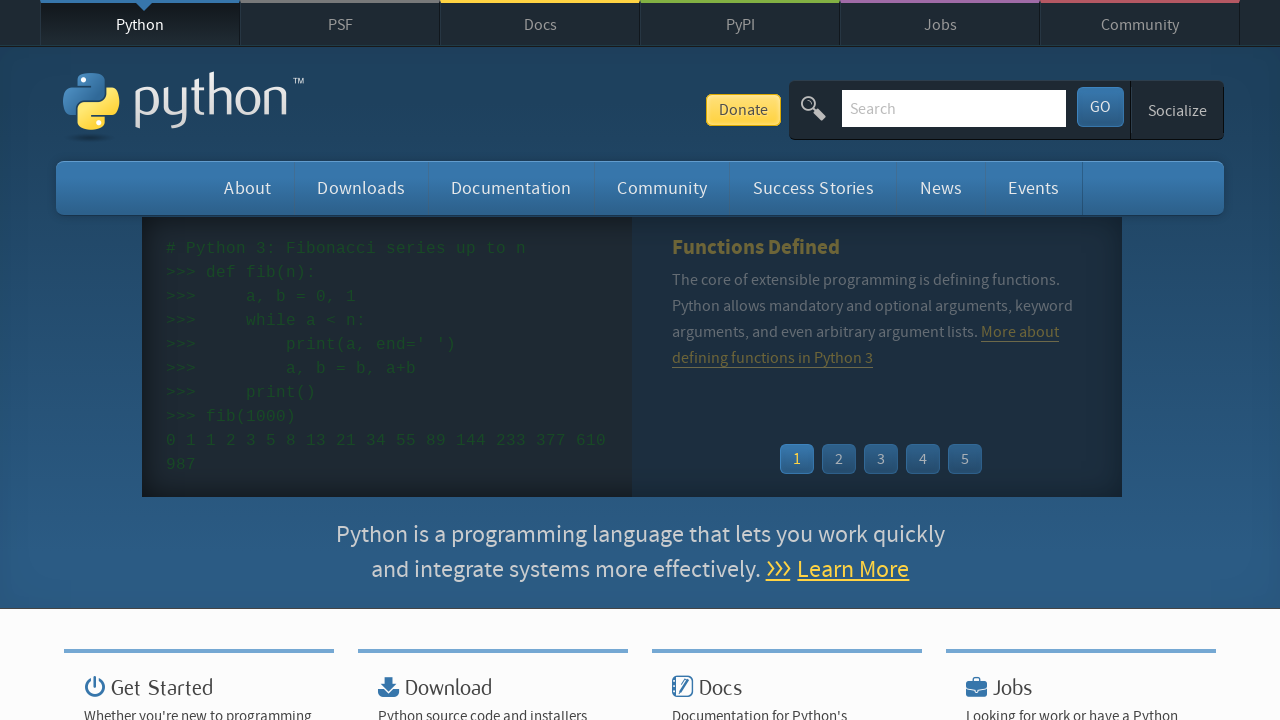

Events widget loaded on the page
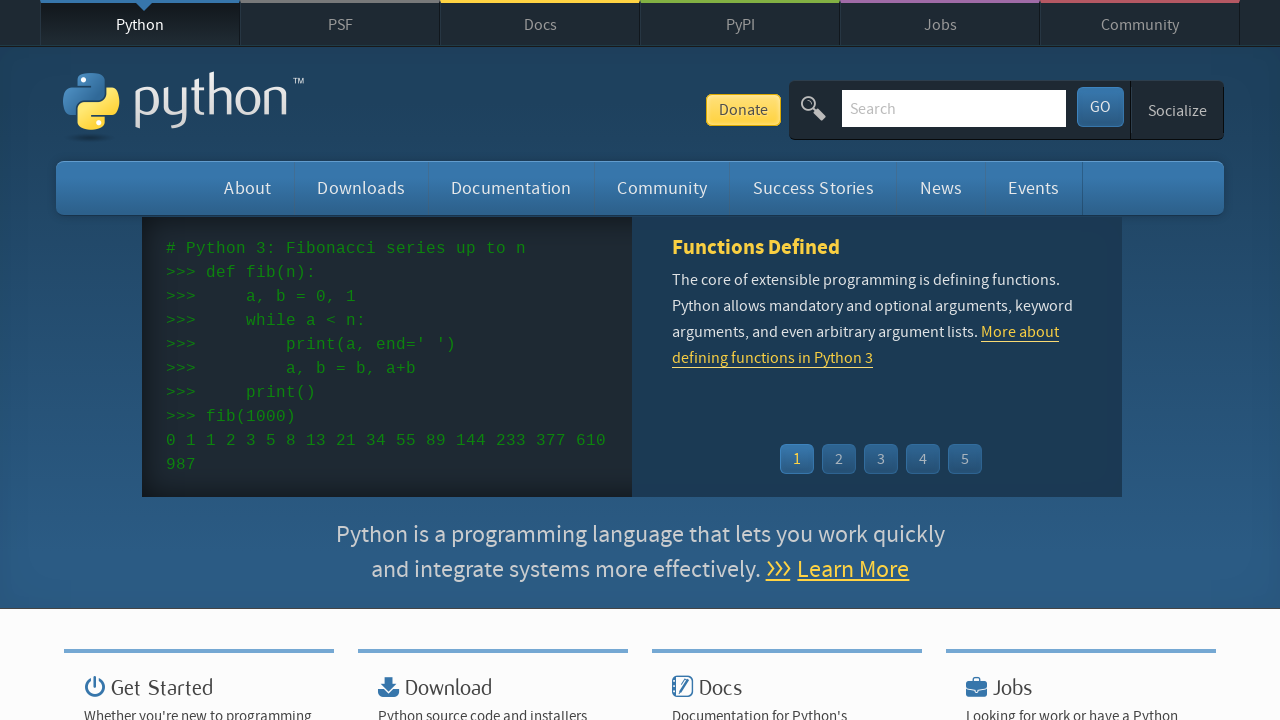

Event date elements are present in the widget
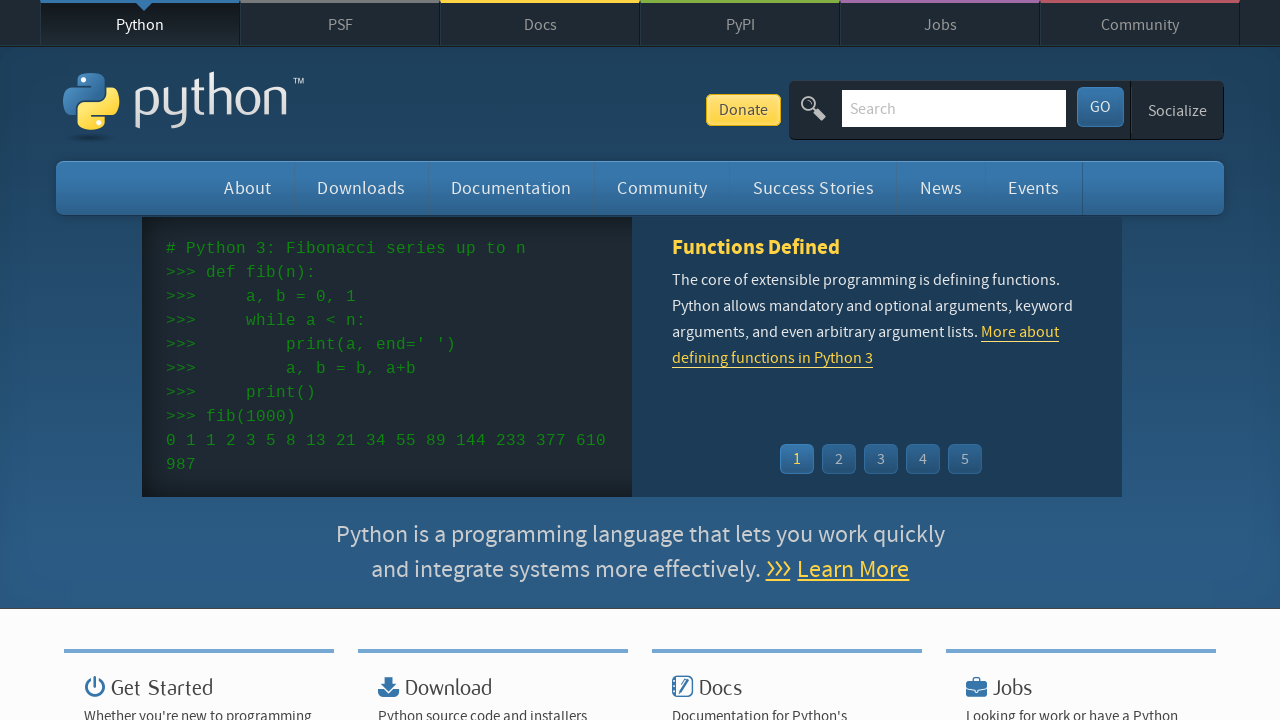

Event name links are present in the widget
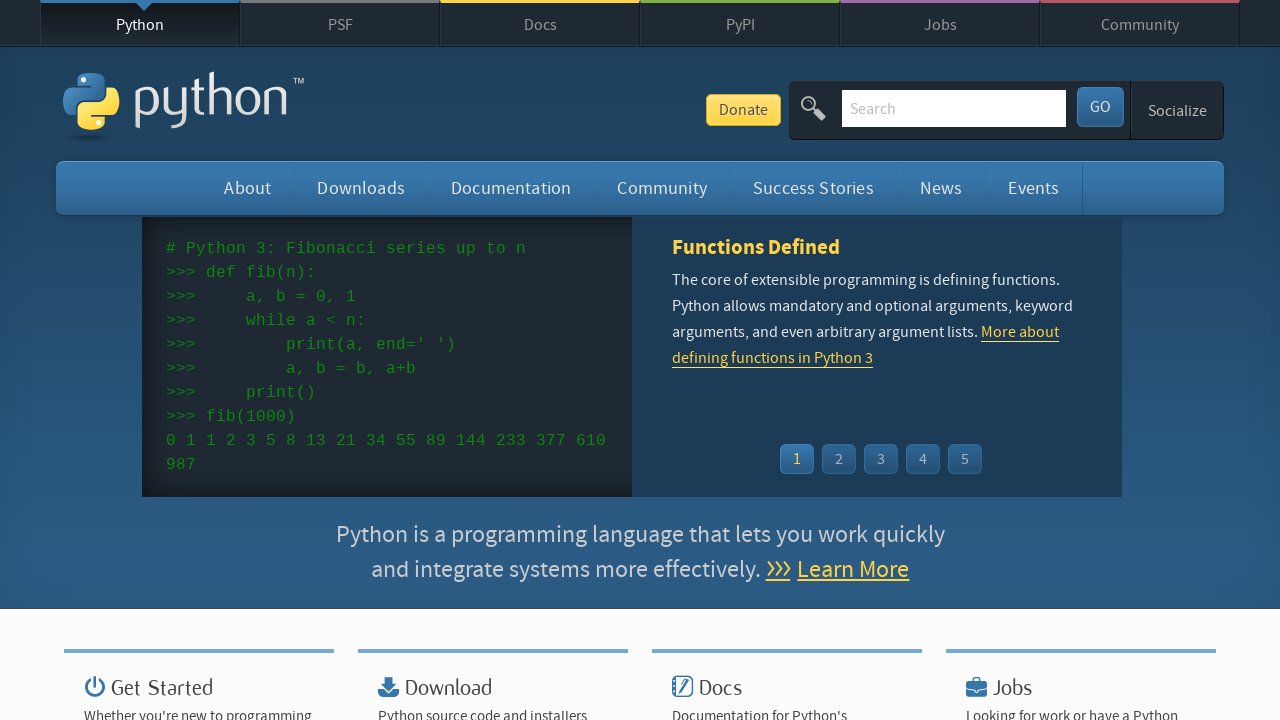

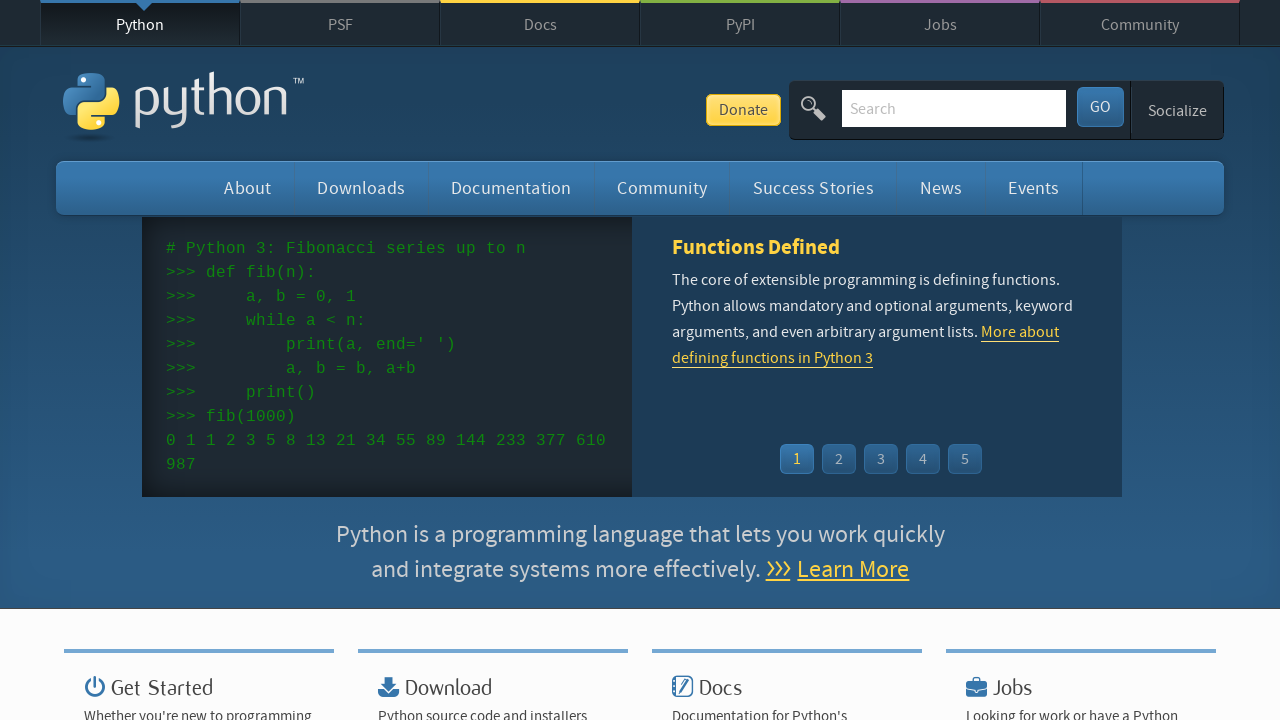